Tests adding a product to cart by clicking on a product from the homepage, adding it to cart, navigating to cart page, and verifying the item appears in the cart.

Starting URL: https://www.demoblaze.com/

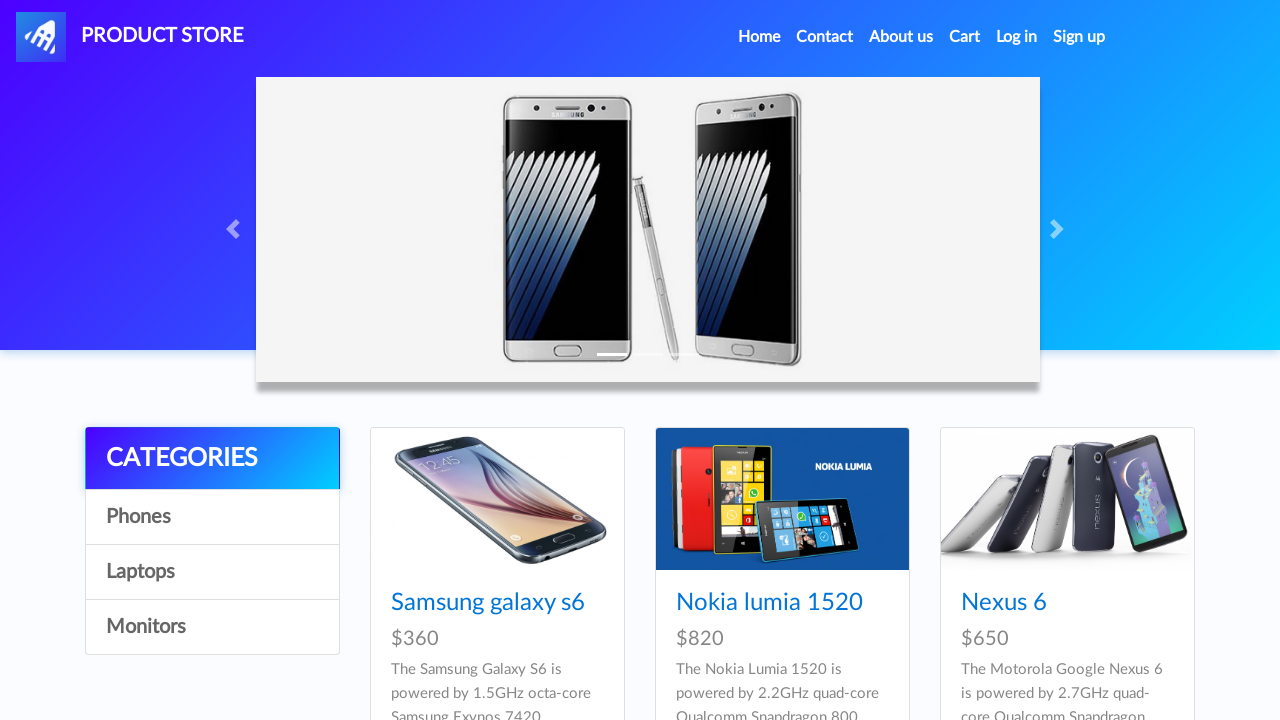

Waited for product cards to load on homepage
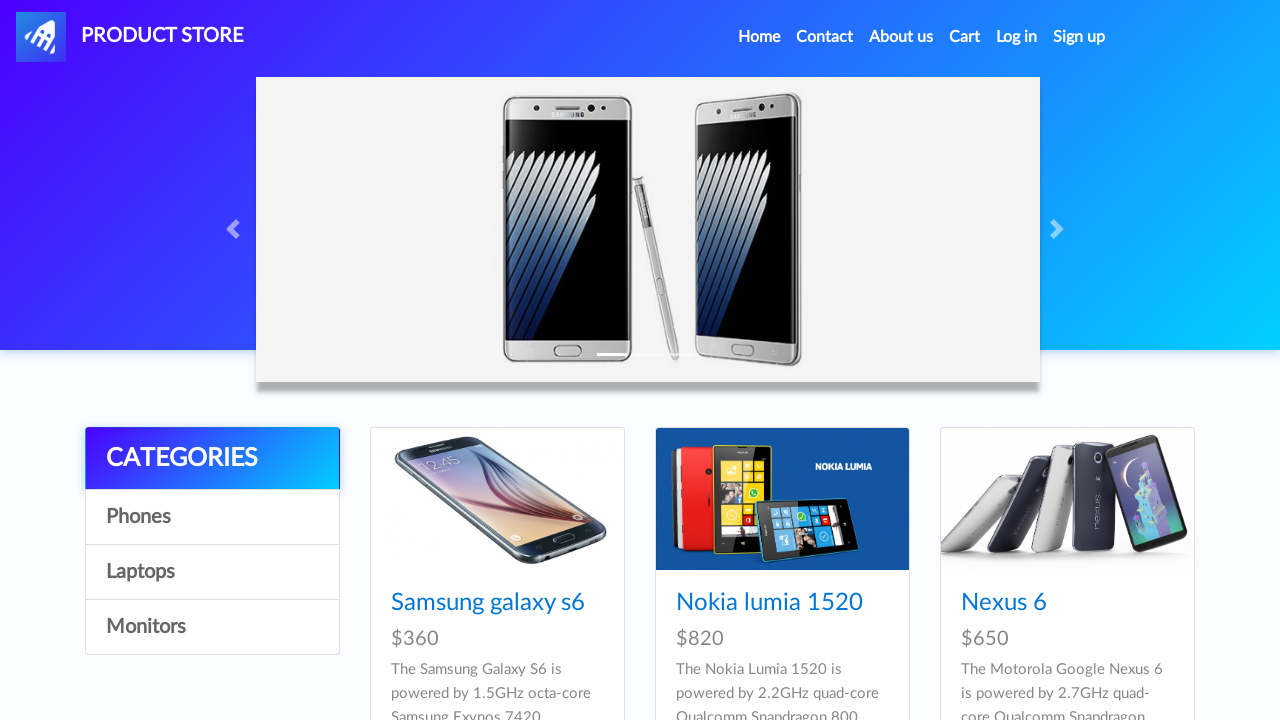

Clicked on the first product from homepage at (488, 603) on .card-block .hrefch >> nth=0
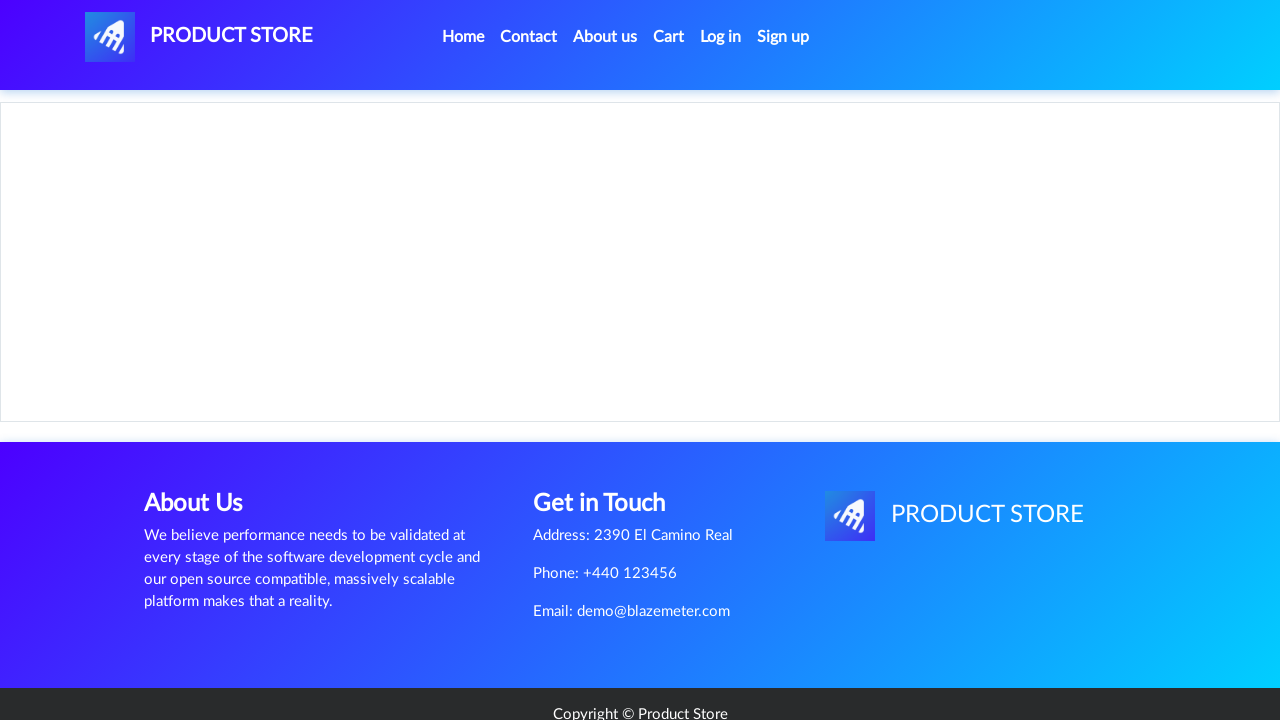

Product page loaded with Add to Cart button
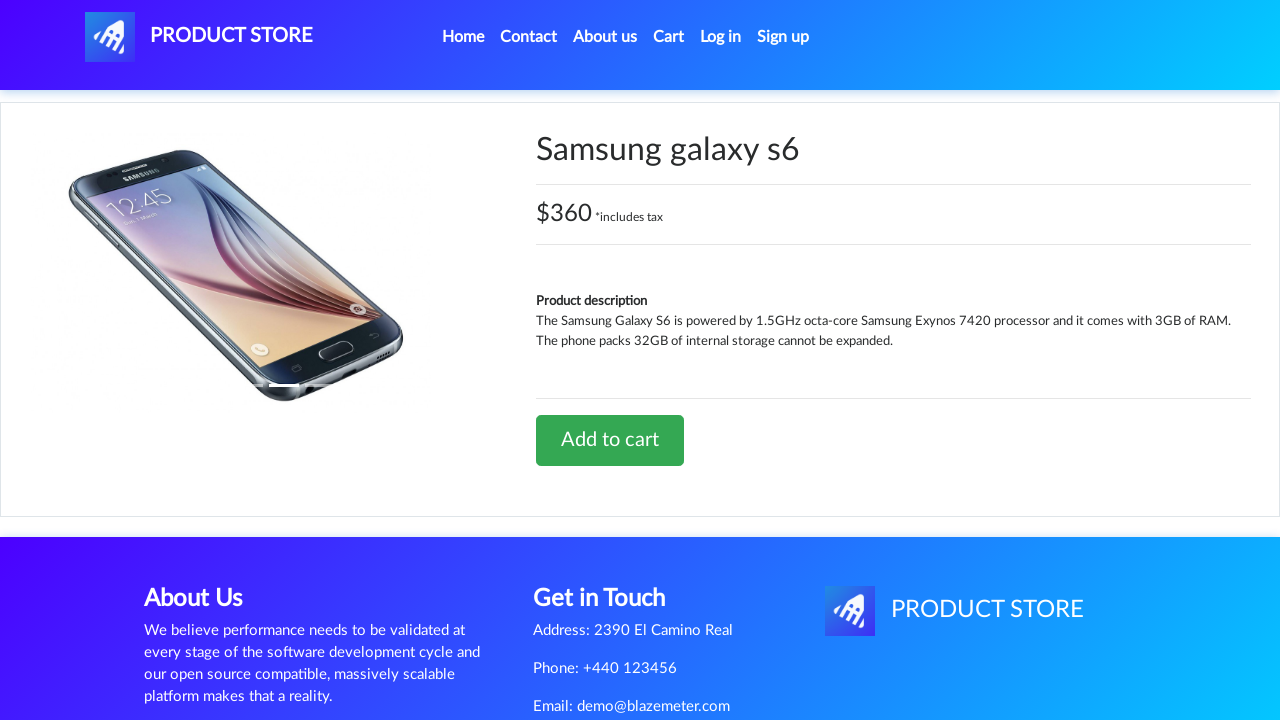

Clicked Add to Cart button at (610, 440) on .btn-success
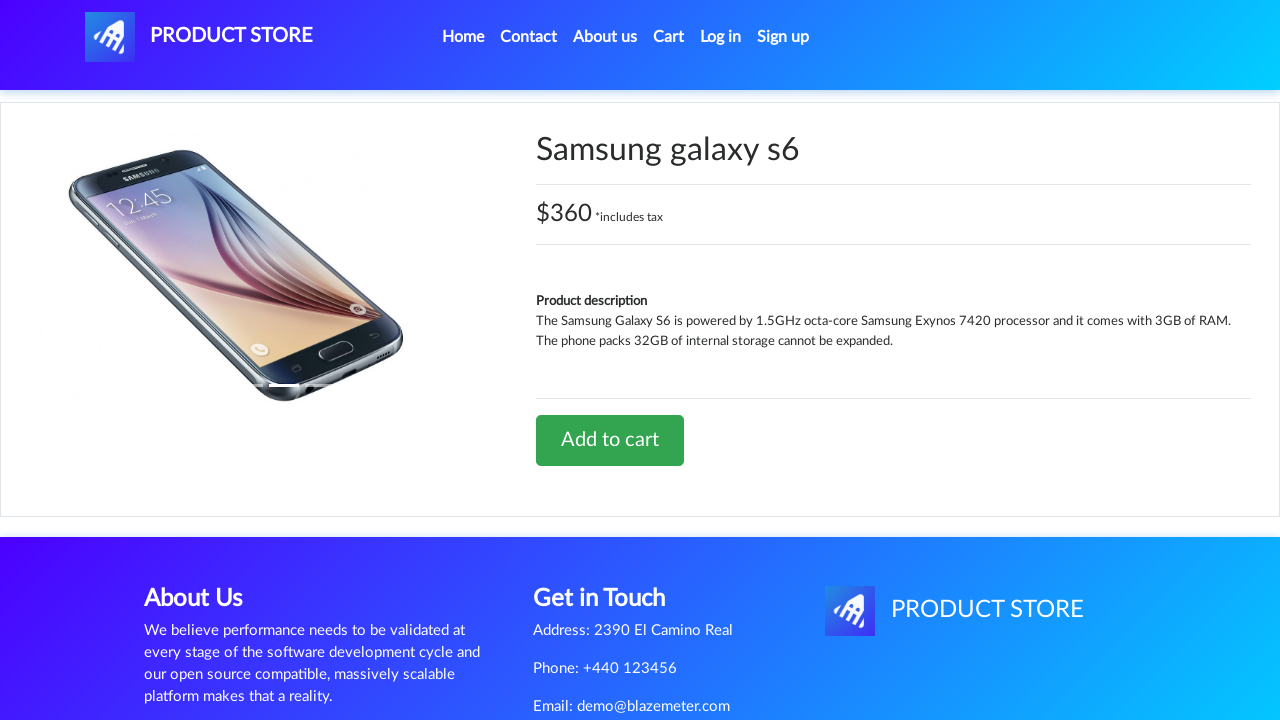

Accepted alert dialog and waited for confirmation
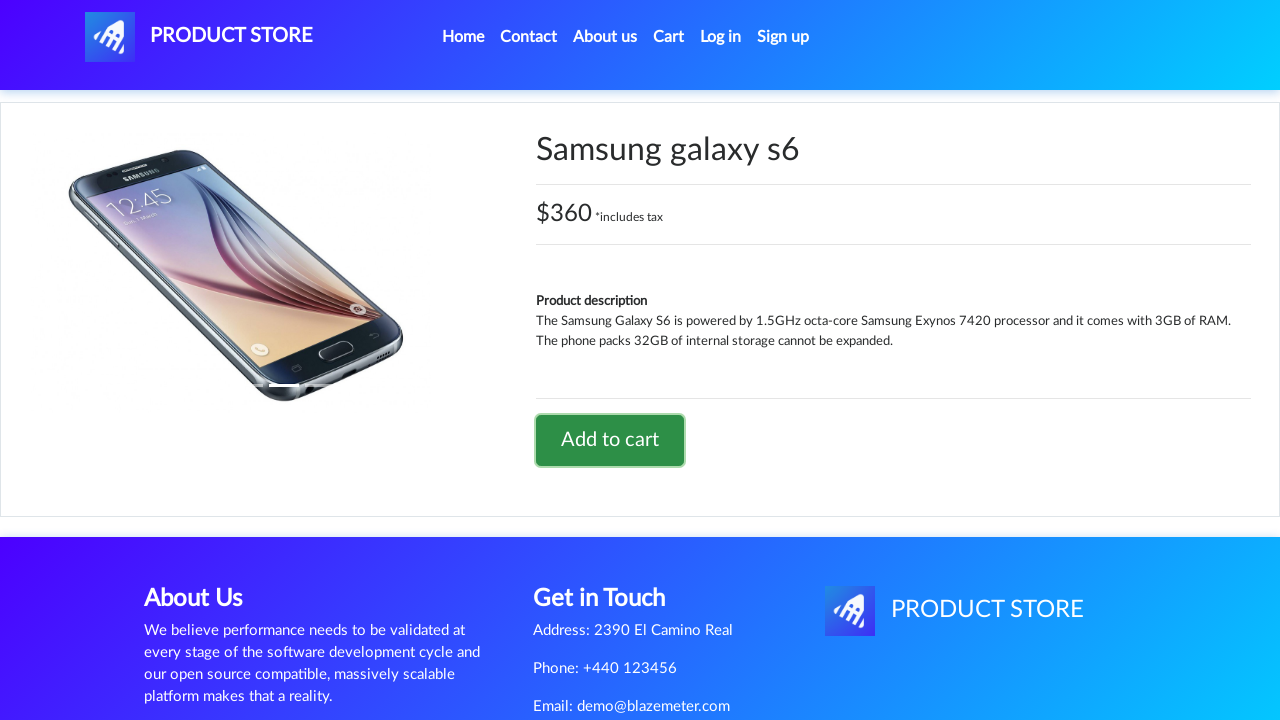

Clicked on Cart menu item at (669, 37) on #cartur
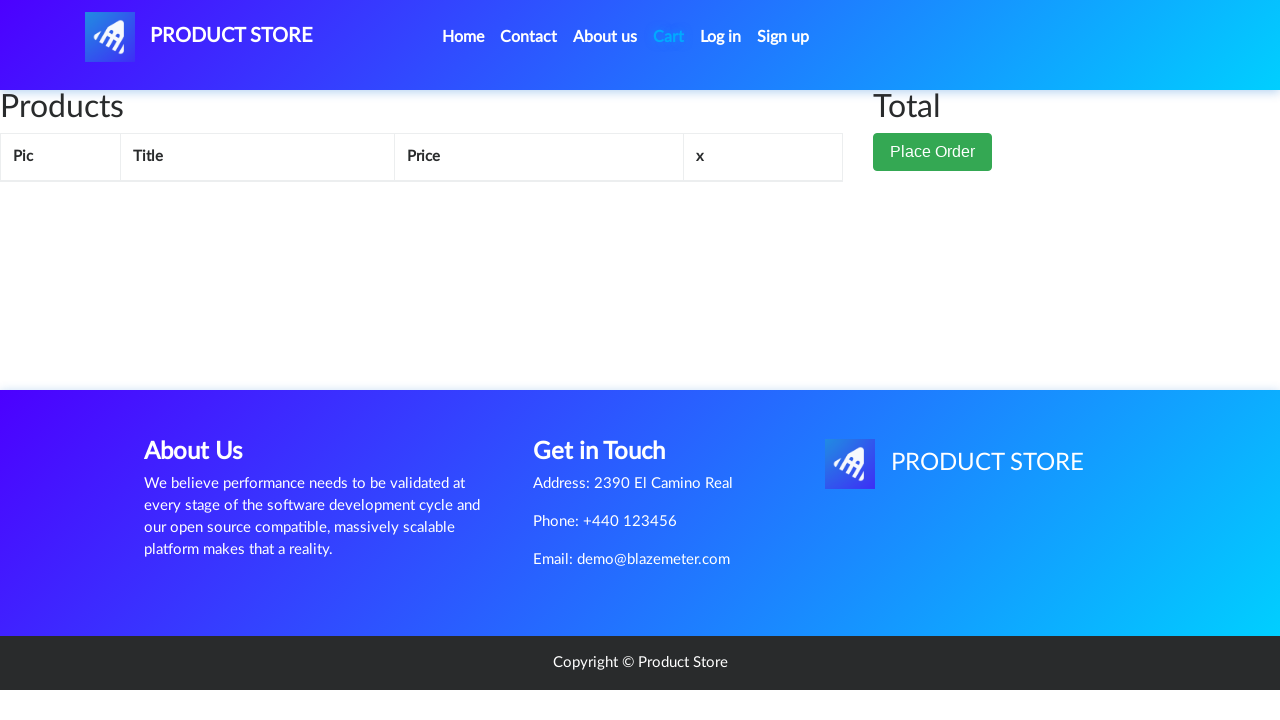

Cart page loaded and product appears in cart table
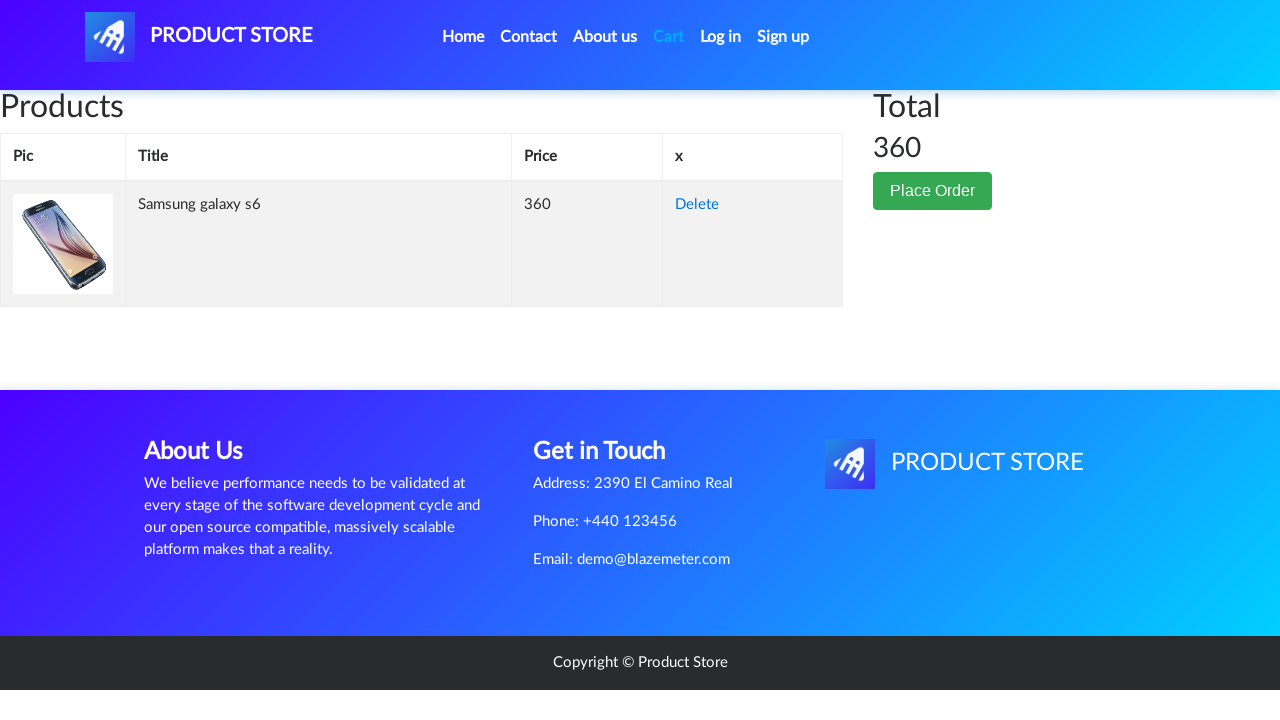

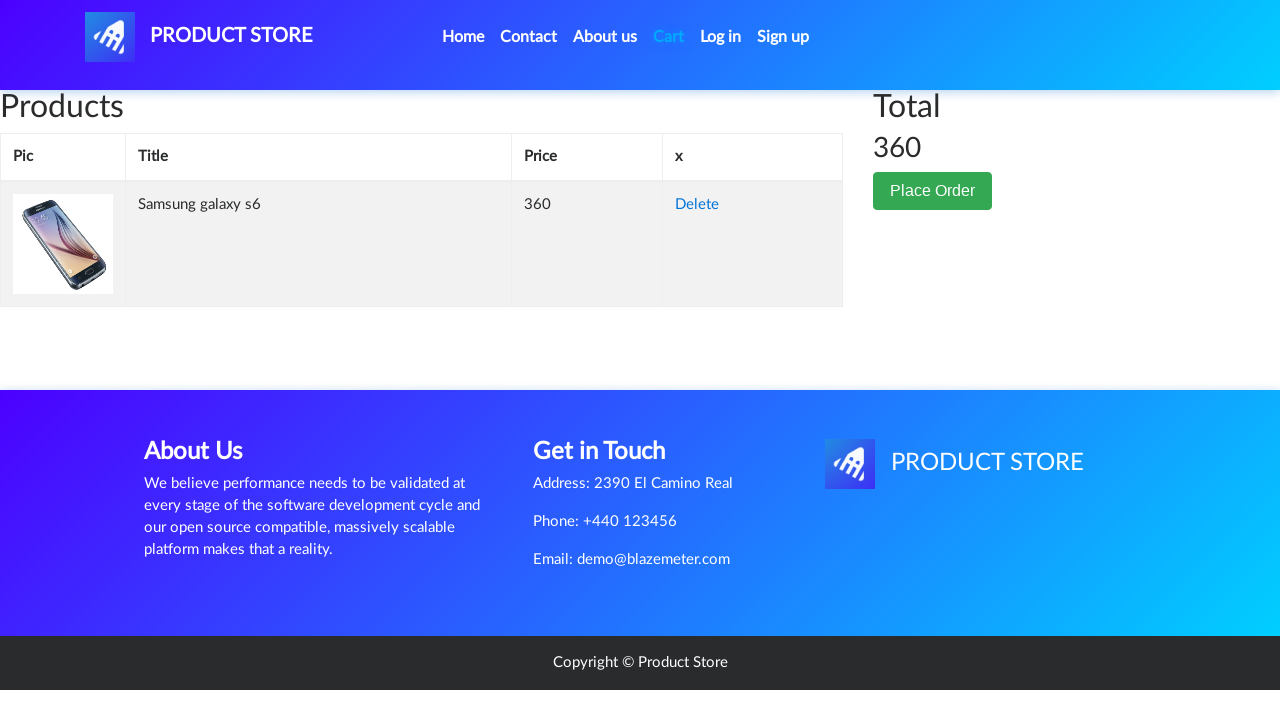